Navigates to a course page and verifies that the page content (div elements) loads successfully

Starting URL: https://www.umeh.top/course/GEGA1006

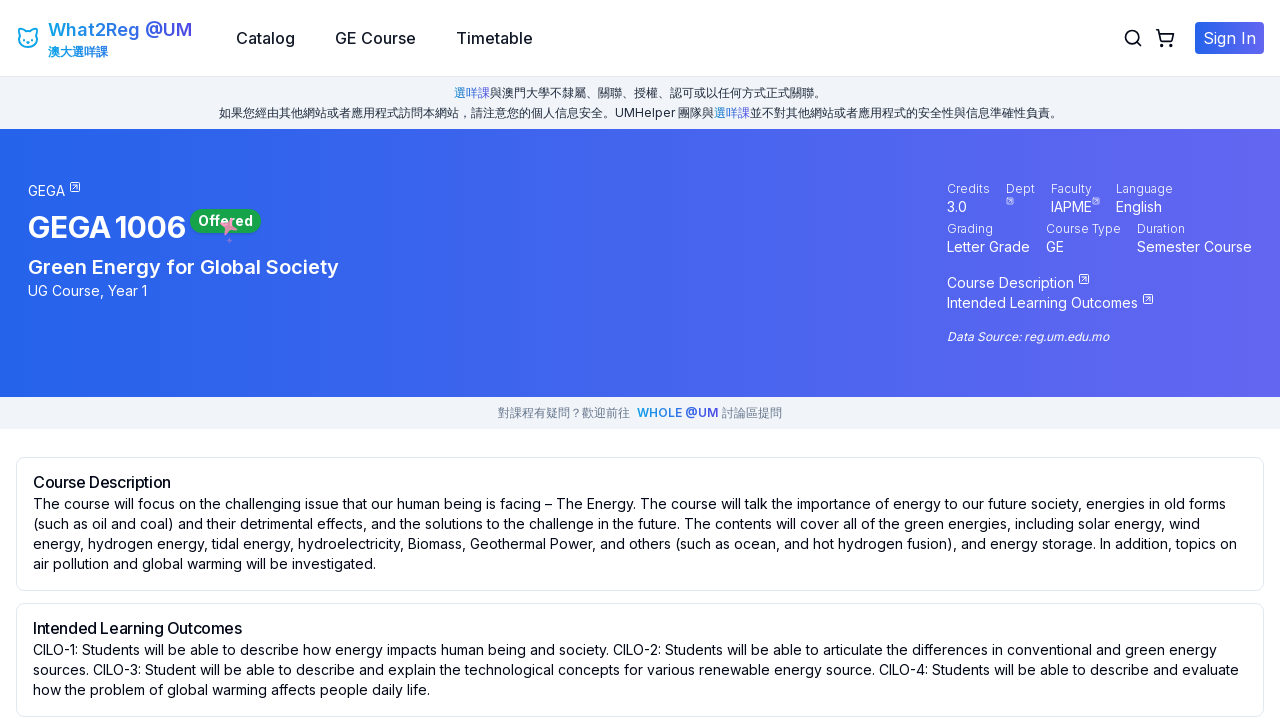

Waited for main content div to load
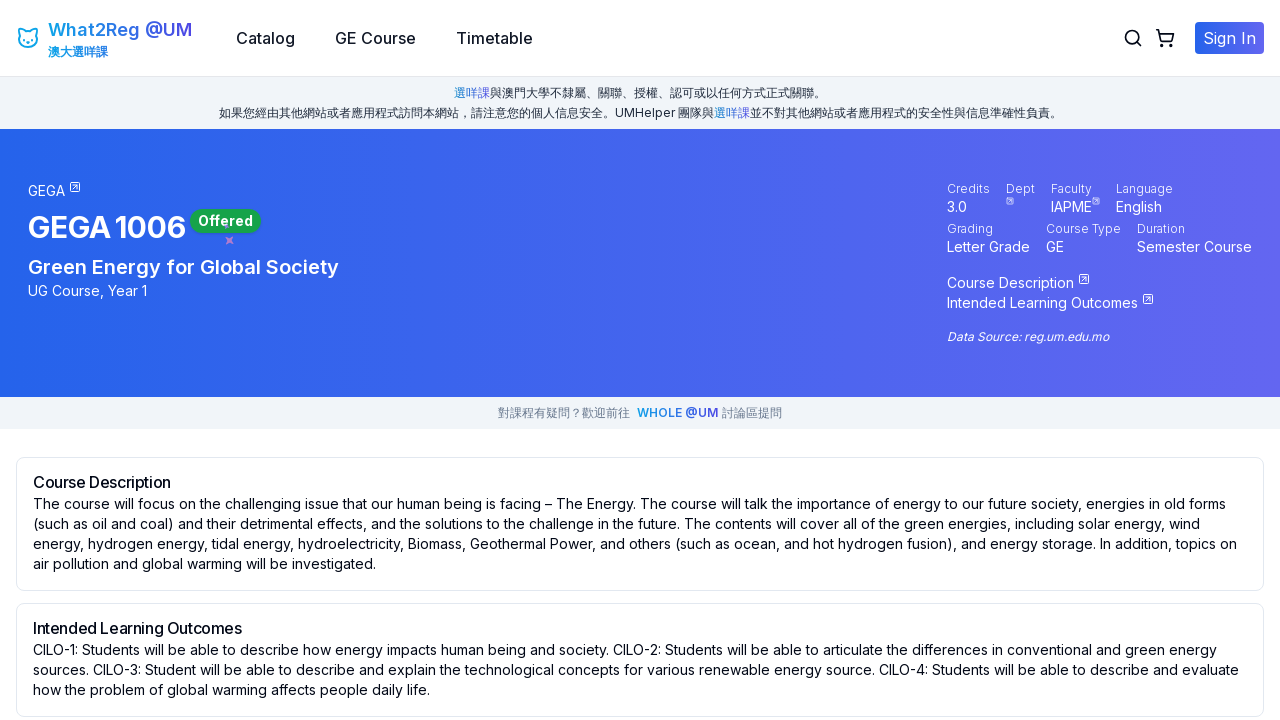

Waited for .break-words content to load with 5000ms timeout
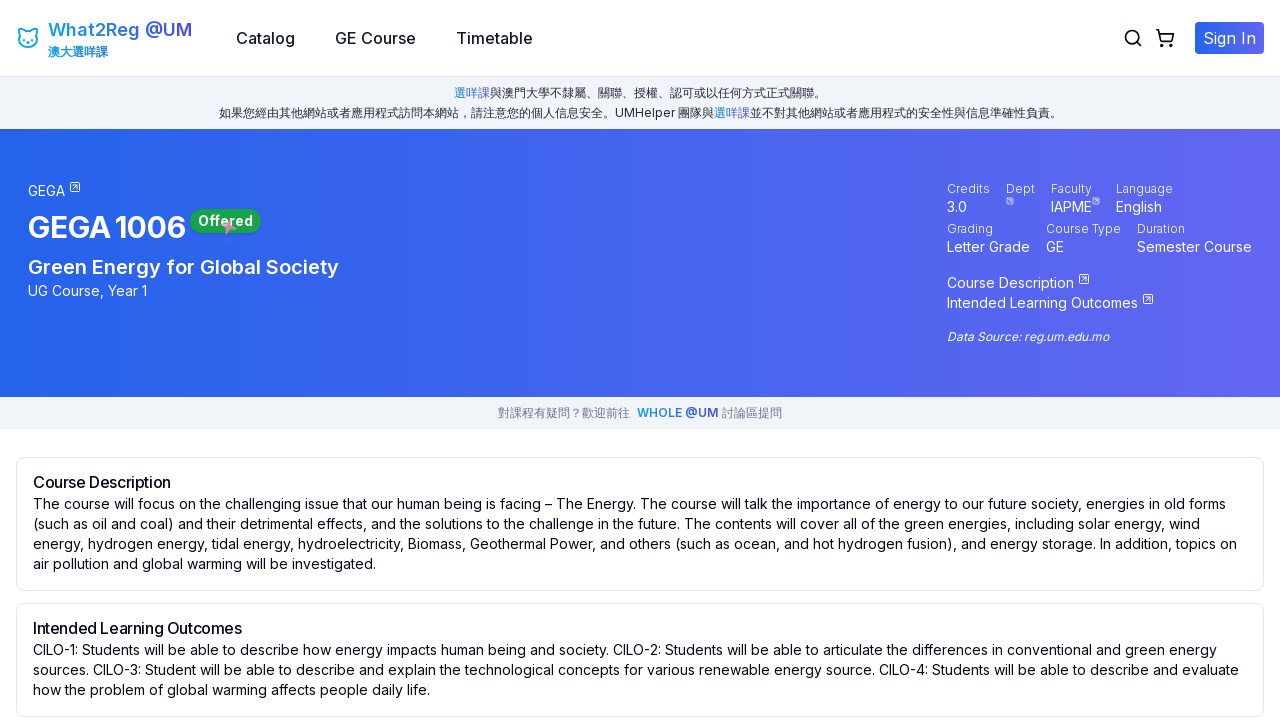

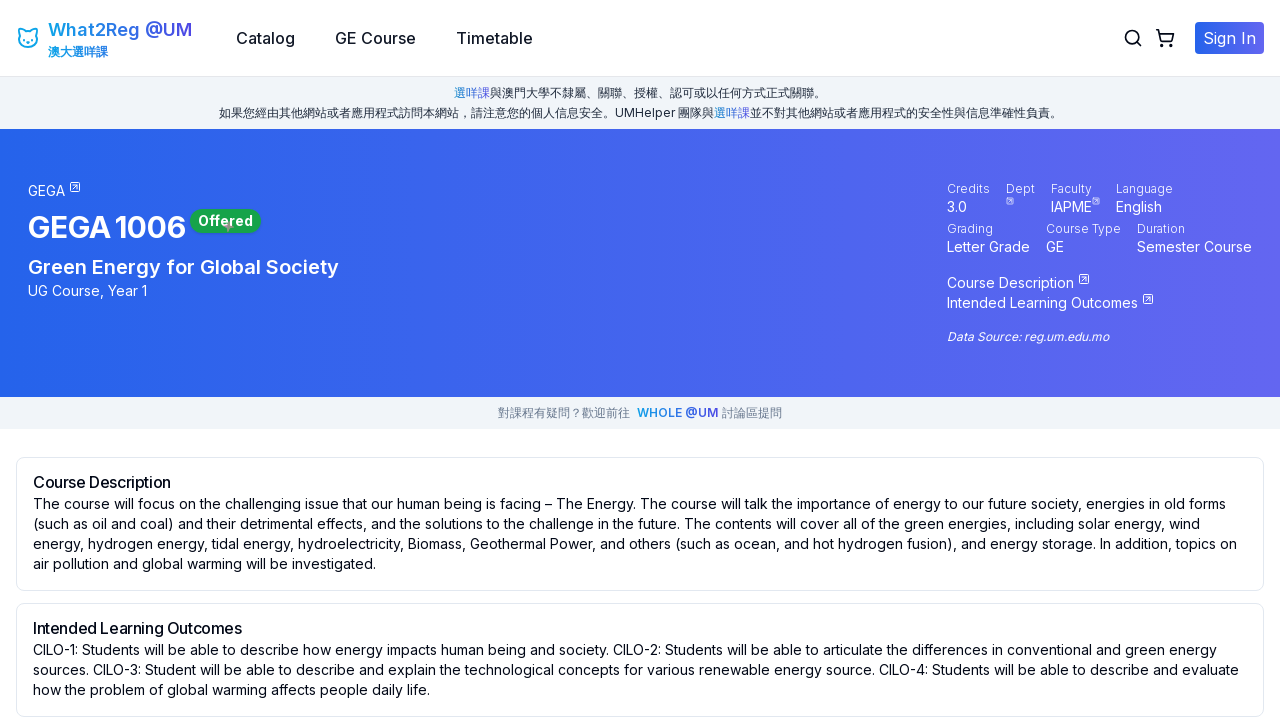